Tests the book search input on the PWA Kit demo app by navigating shadow DOM elements and entering a search query into the input field.

Starting URL: https://books-pwakit.appspot.com/

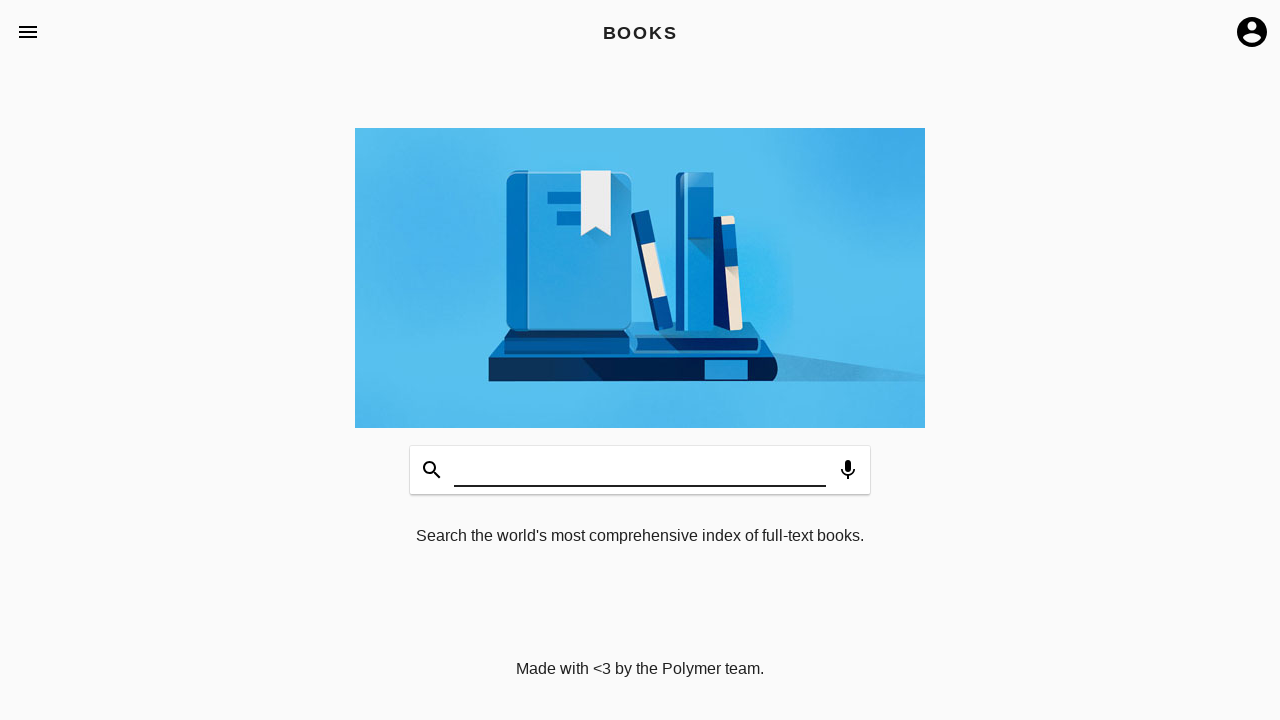

Waited for book-app custom element to load
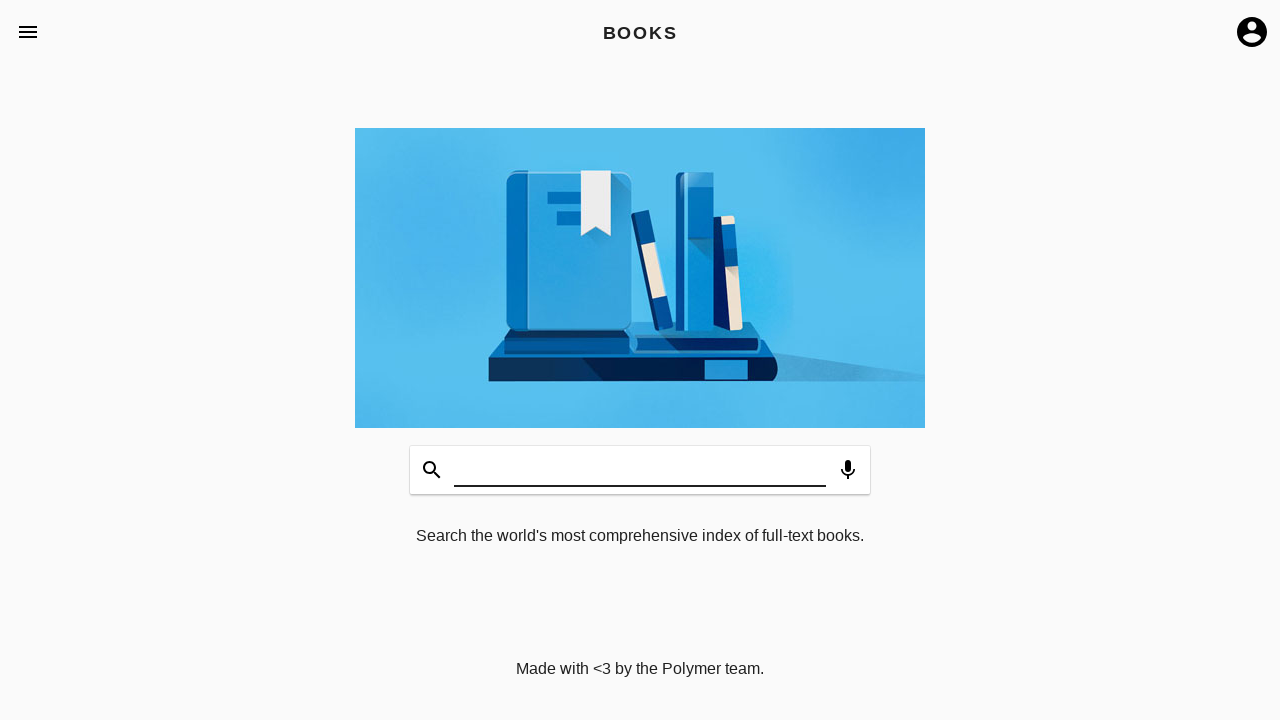

Filled search input with 'Mountain Climbing' by navigating through shadow DOM elements on book-app >> app-header >> app-toolbar.toolbar-bottom >> book-input-decorator >> 
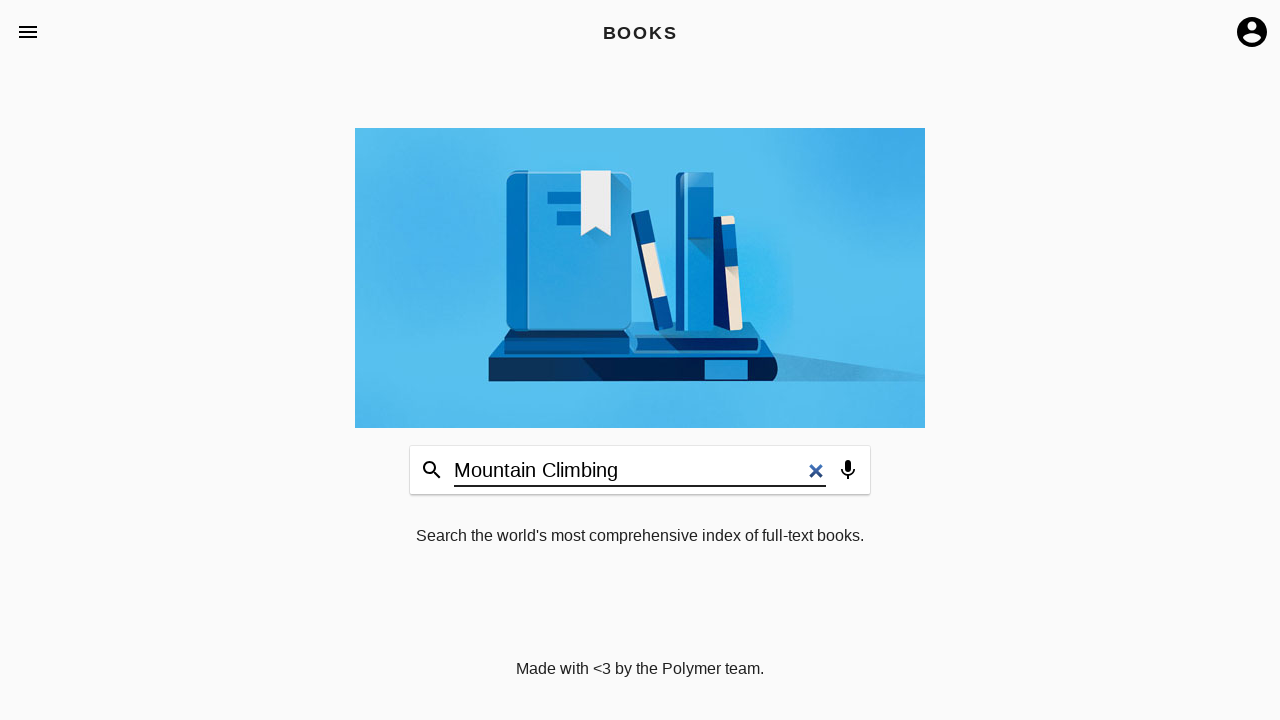

Waited 1 second for search results to appear
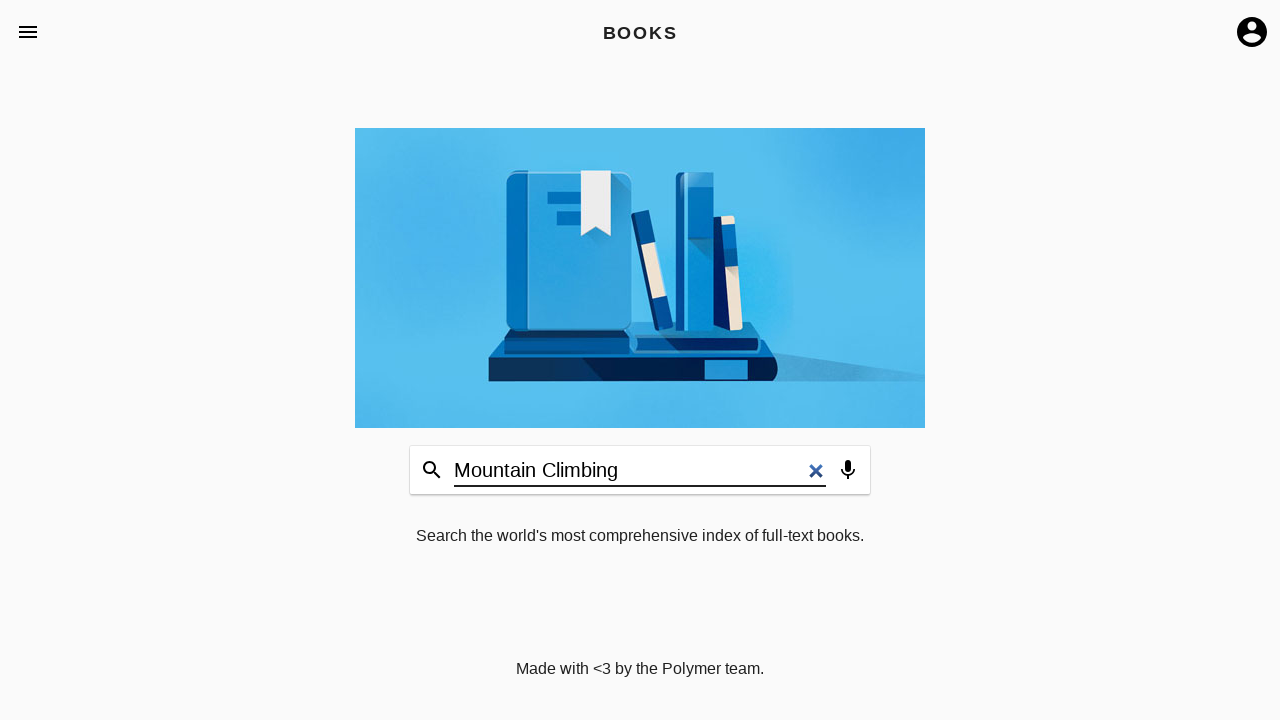

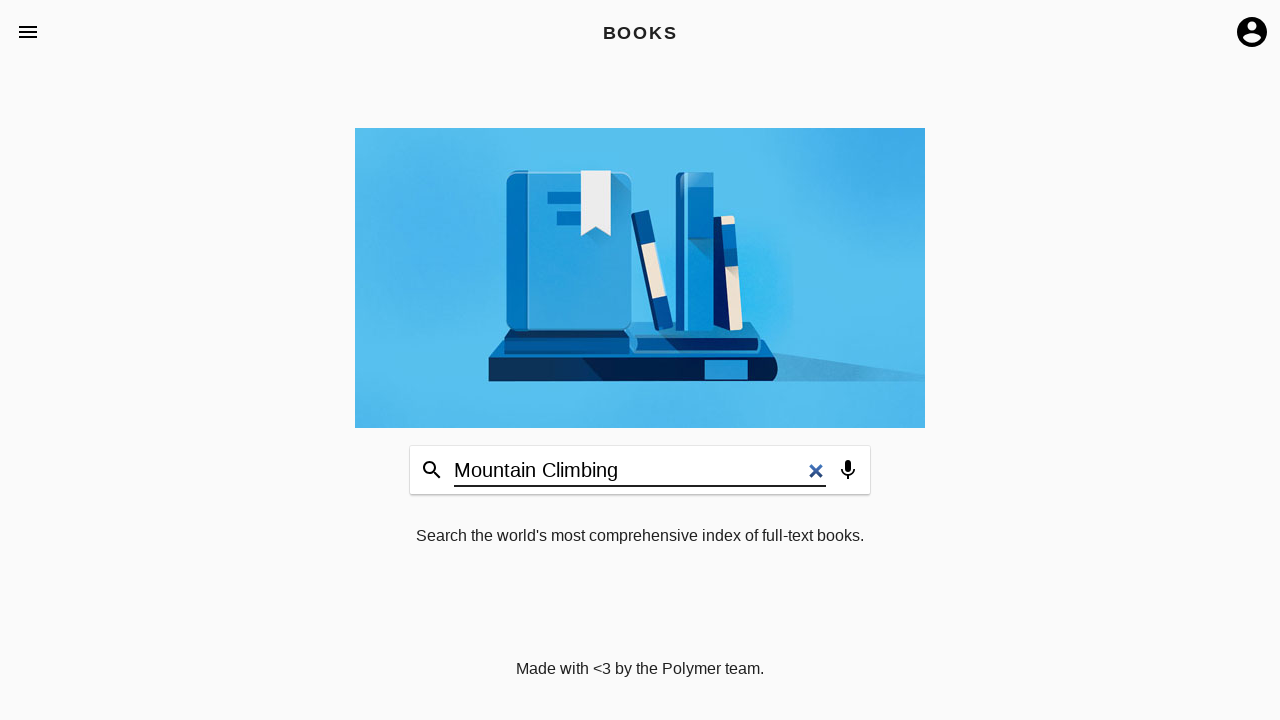